Tests the shopping cart functionality by navigating to a special offer, selecting a product variant, adding it to cart, and then removing it from the cart

Starting URL: https://advantageonlineshopping.com

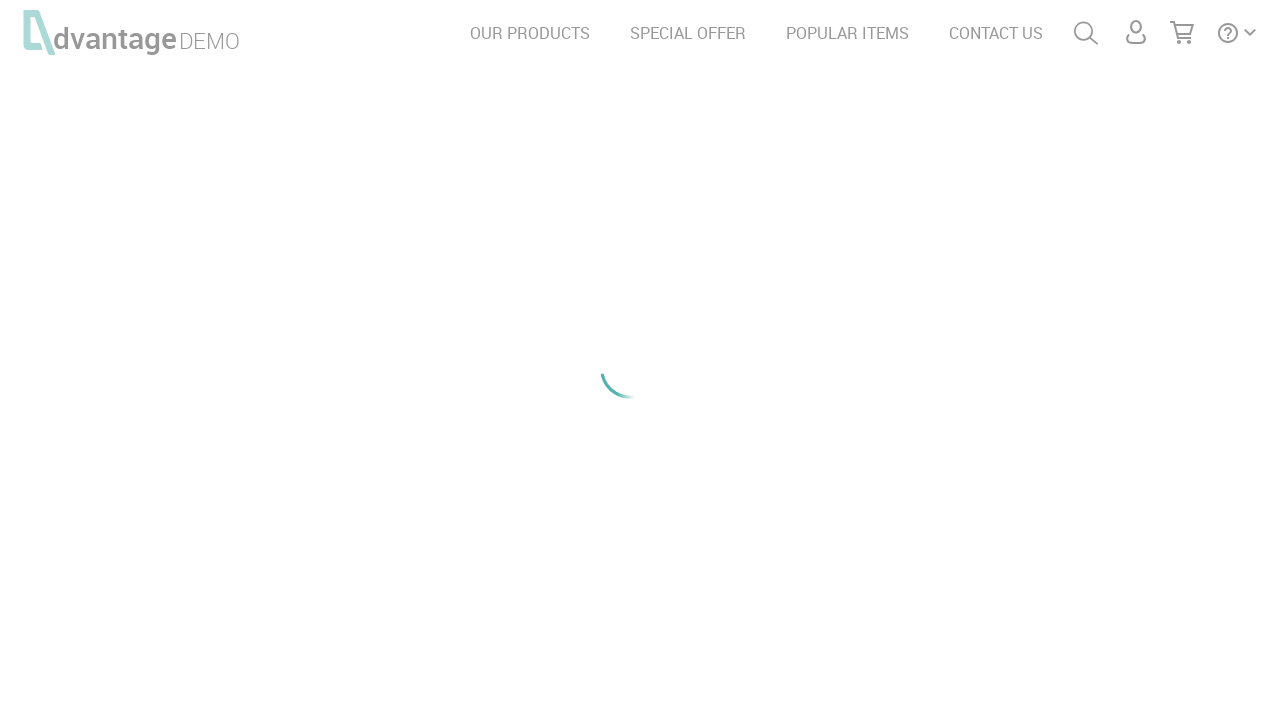

Waited for page to load (10 seconds)
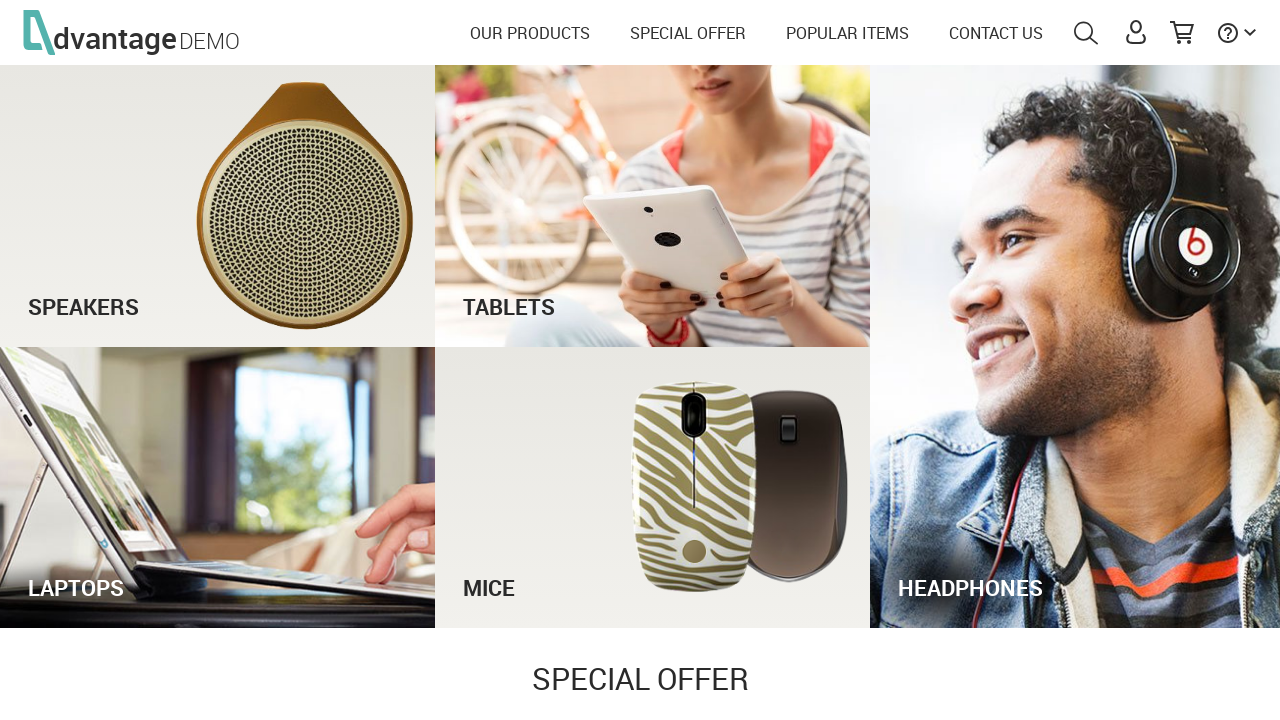

Clicked on SPECIAL OFFER link at (688, 33) on text=SPECIAL OFFER
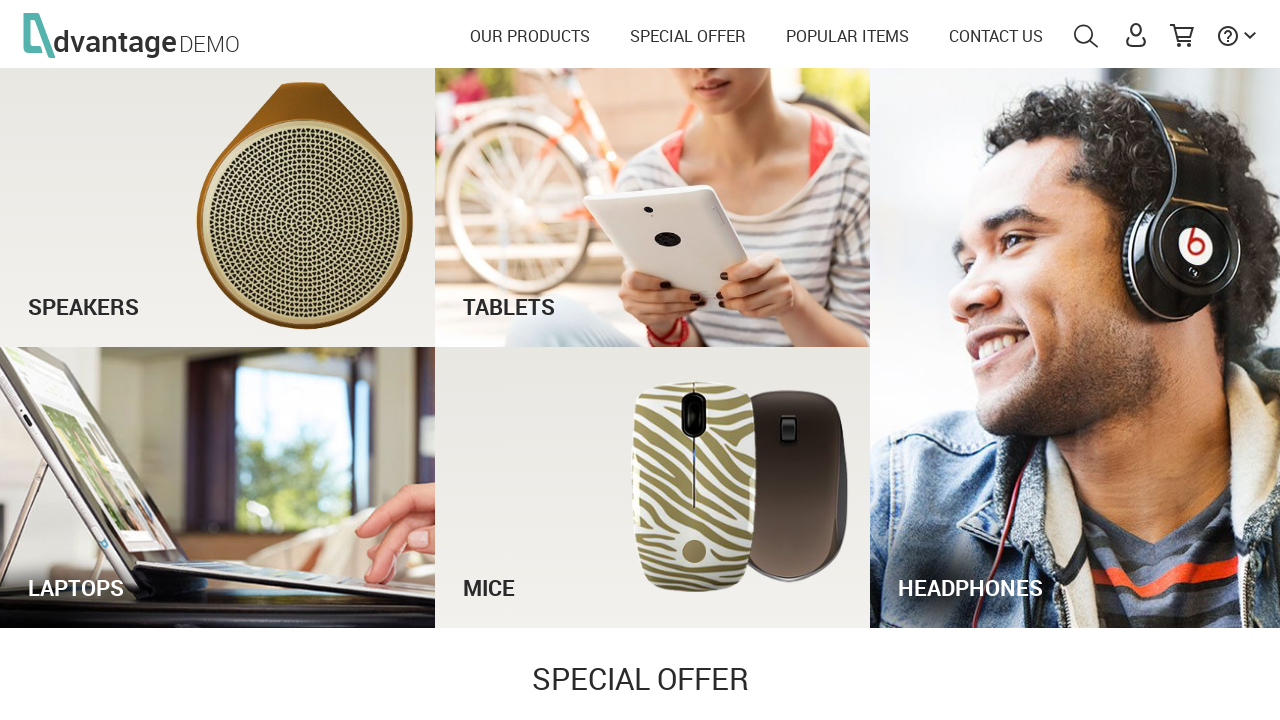

Clicked on see offer button at (952, 701) on #see_offer_btn
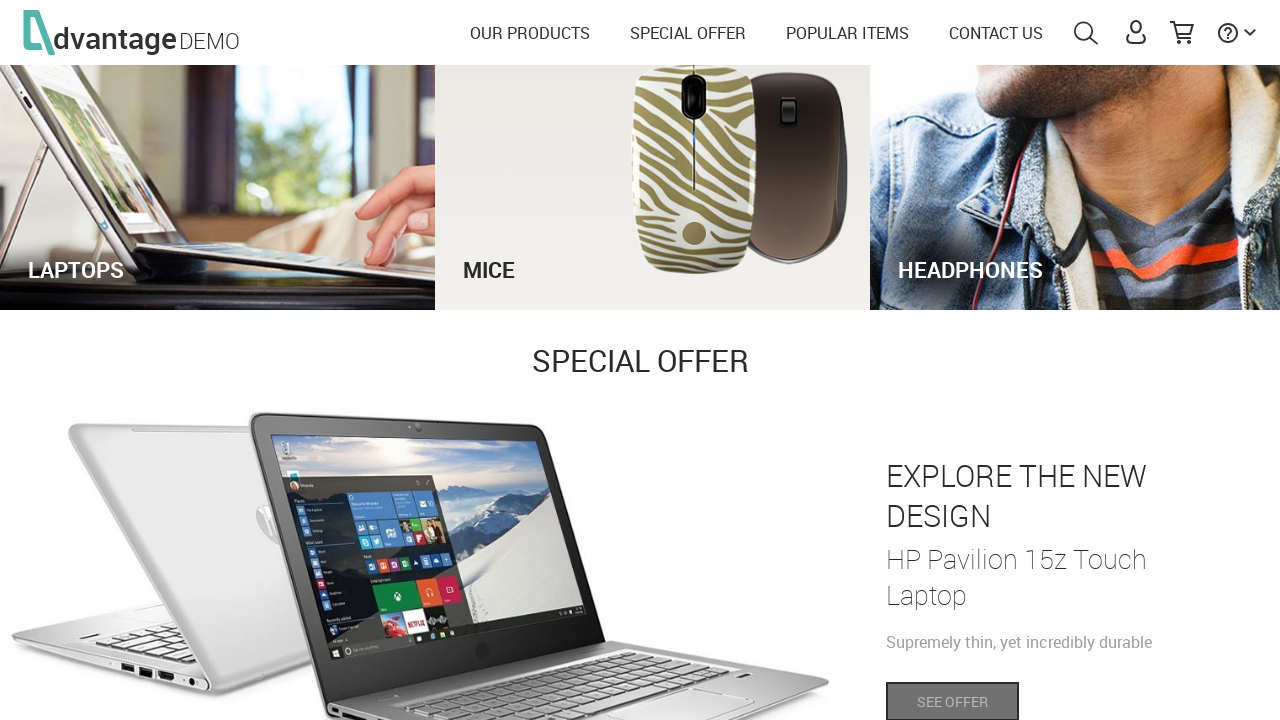

Waited for product page to load (5 seconds)
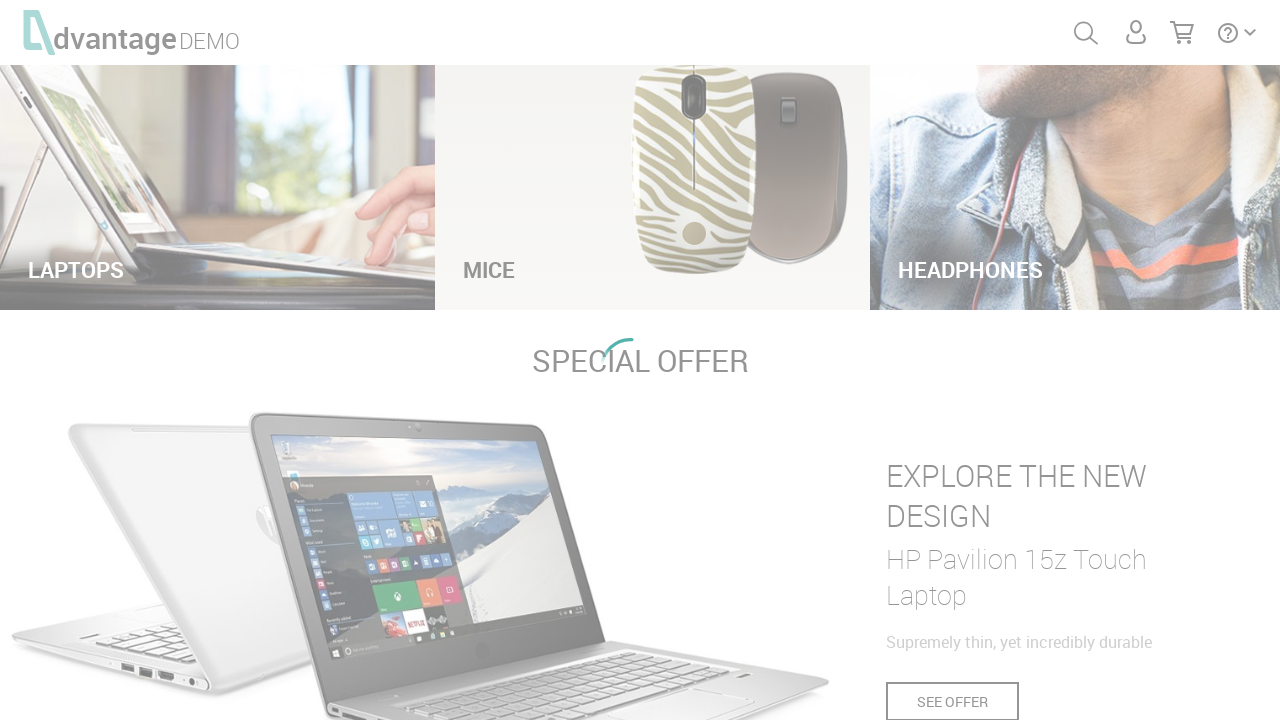

Selected yellow color variant at (1000, 385) on span.bunny.productColor.ng-scope.YELLOW
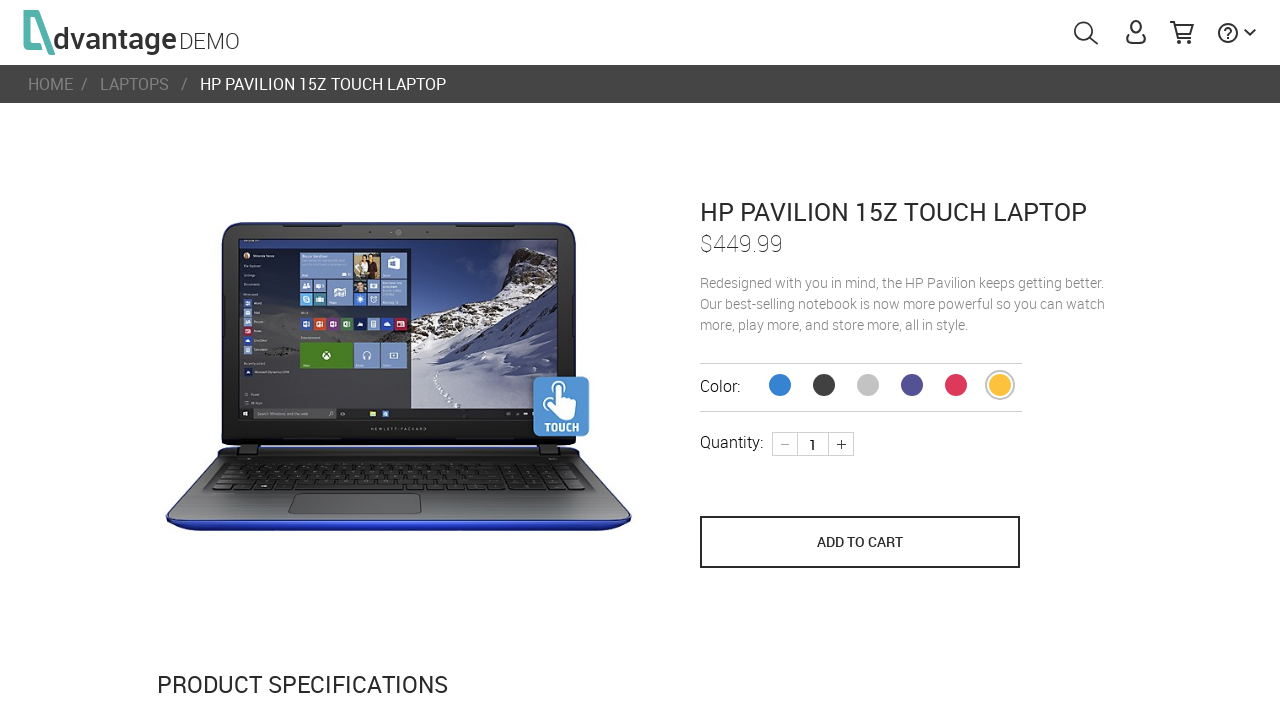

Increased product quantity by clicking plus button at (841, 444) on div.plus
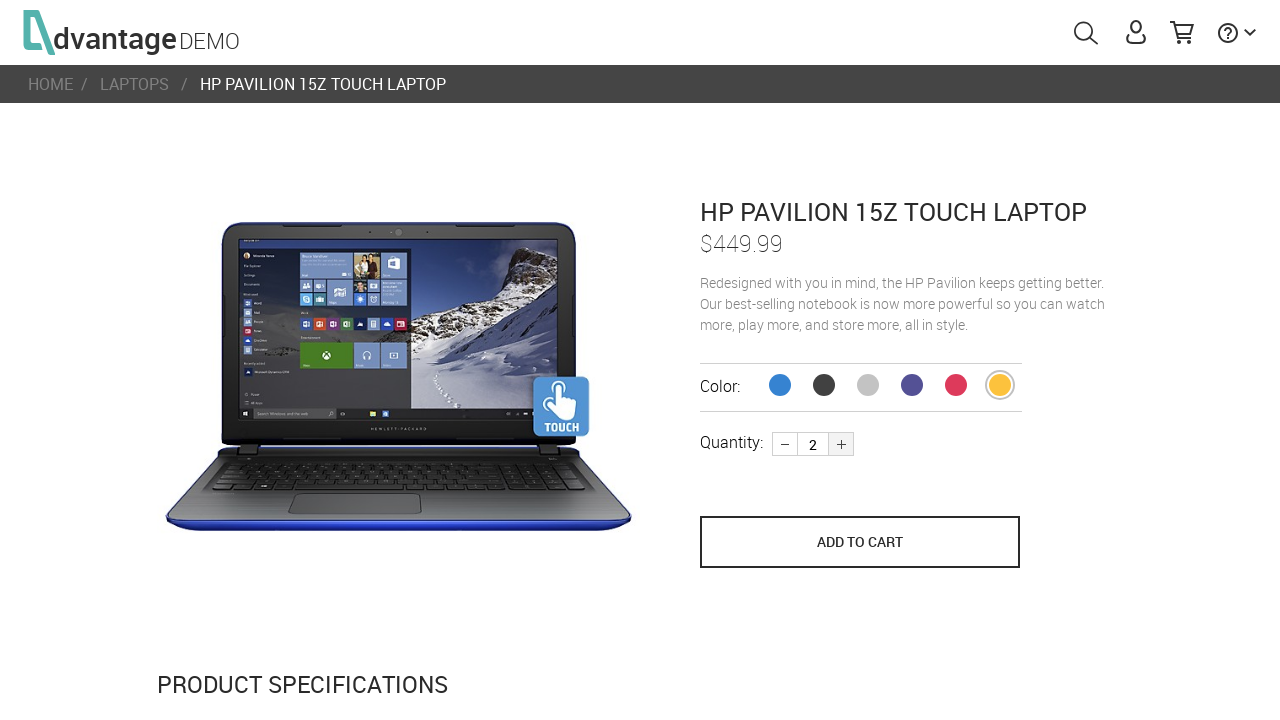

Added product to cart at (860, 542) on [name='save_to_cart']
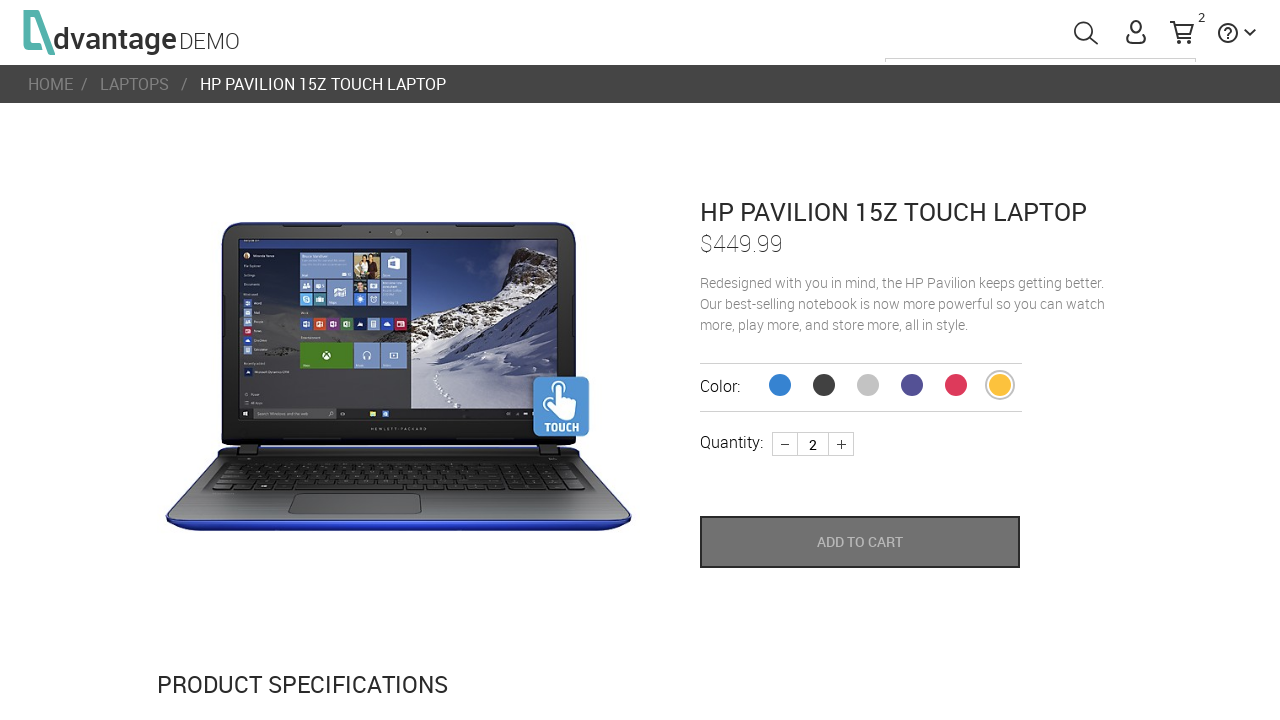

Navigated to shopping cart at (1182, 34) on #shoppingCartLink
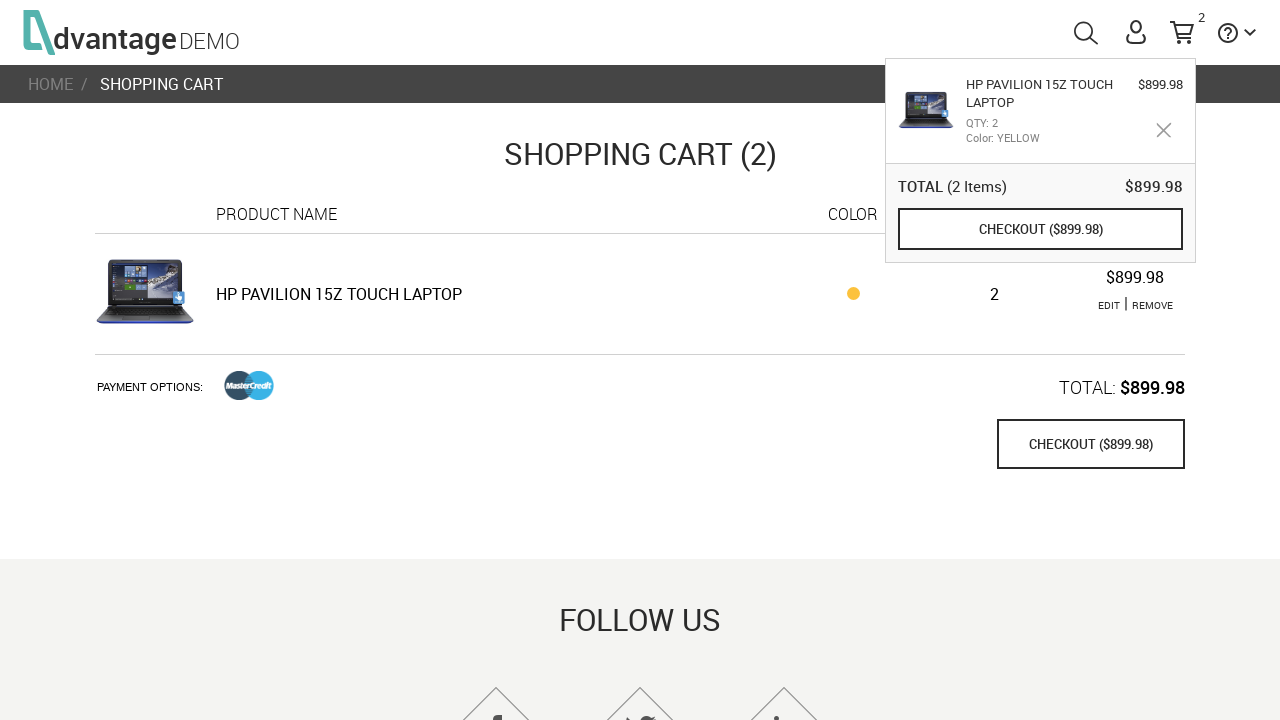

Waited for shopping cart to load (2 seconds)
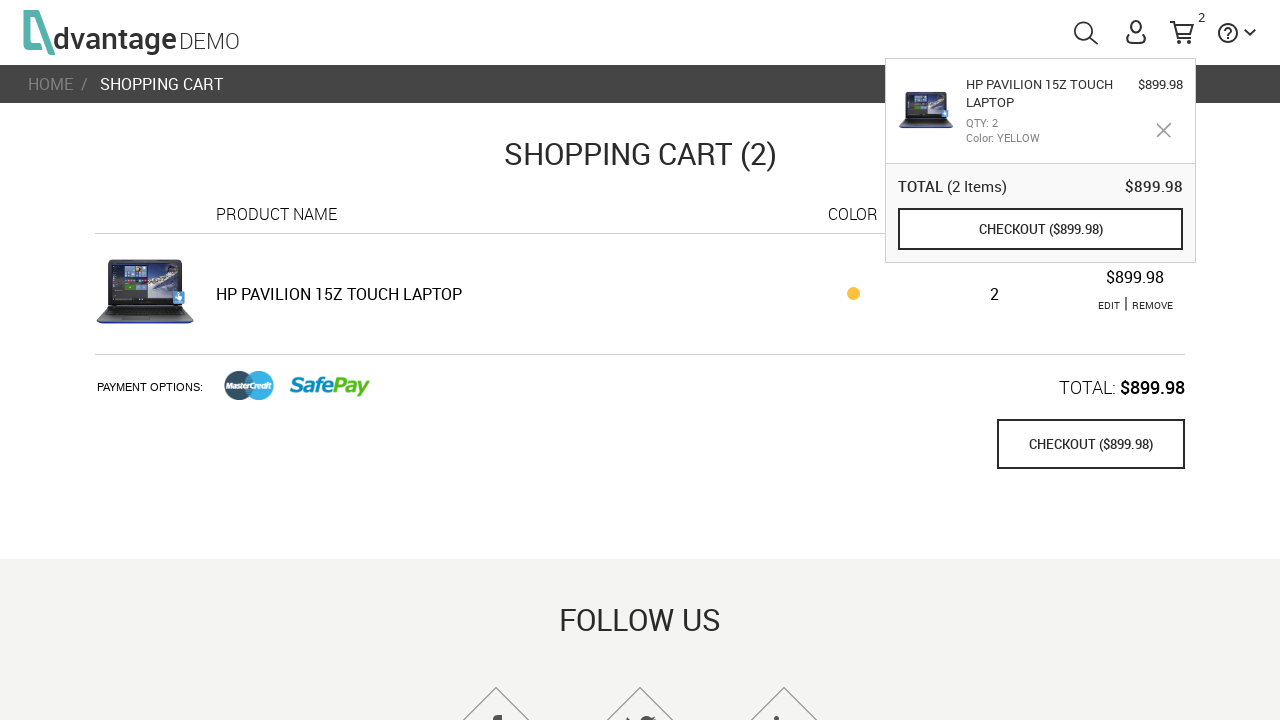

Removed item from shopping cart at (1152, 305) on a.remove.red.ng-scope
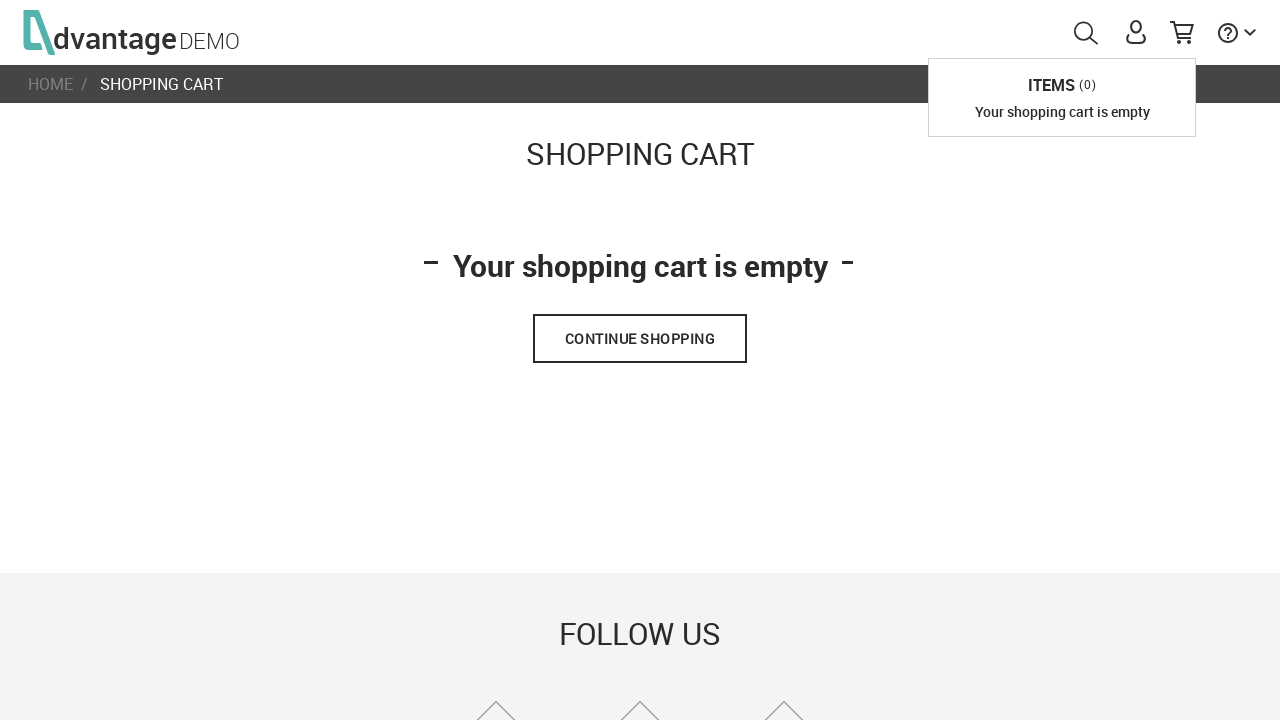

Waited for empty cart message to appear (2 seconds)
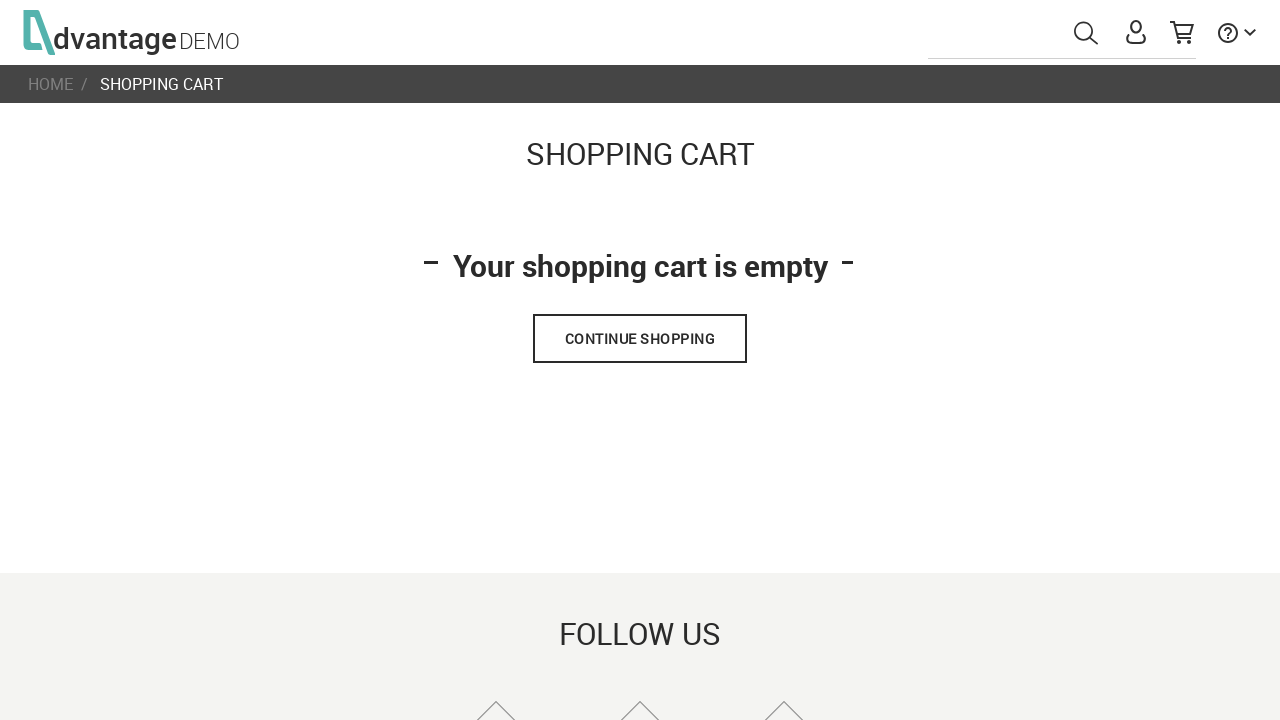

Verified empty cart message is displayed
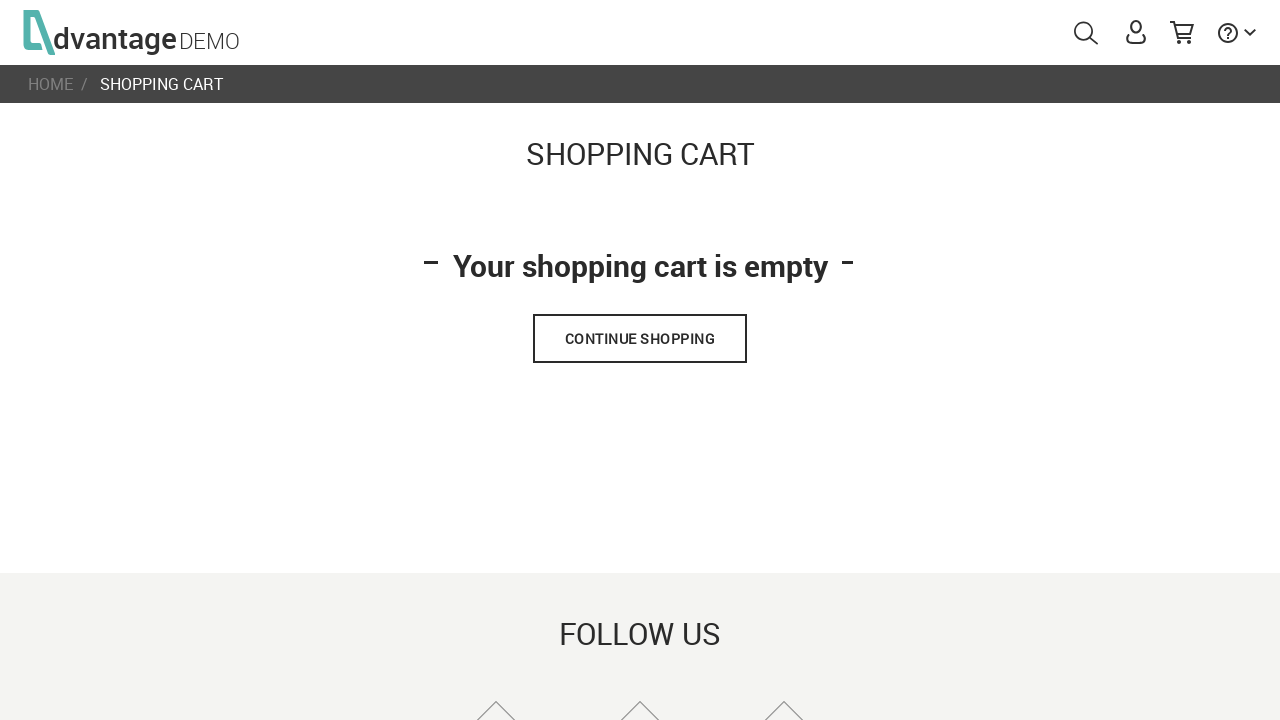

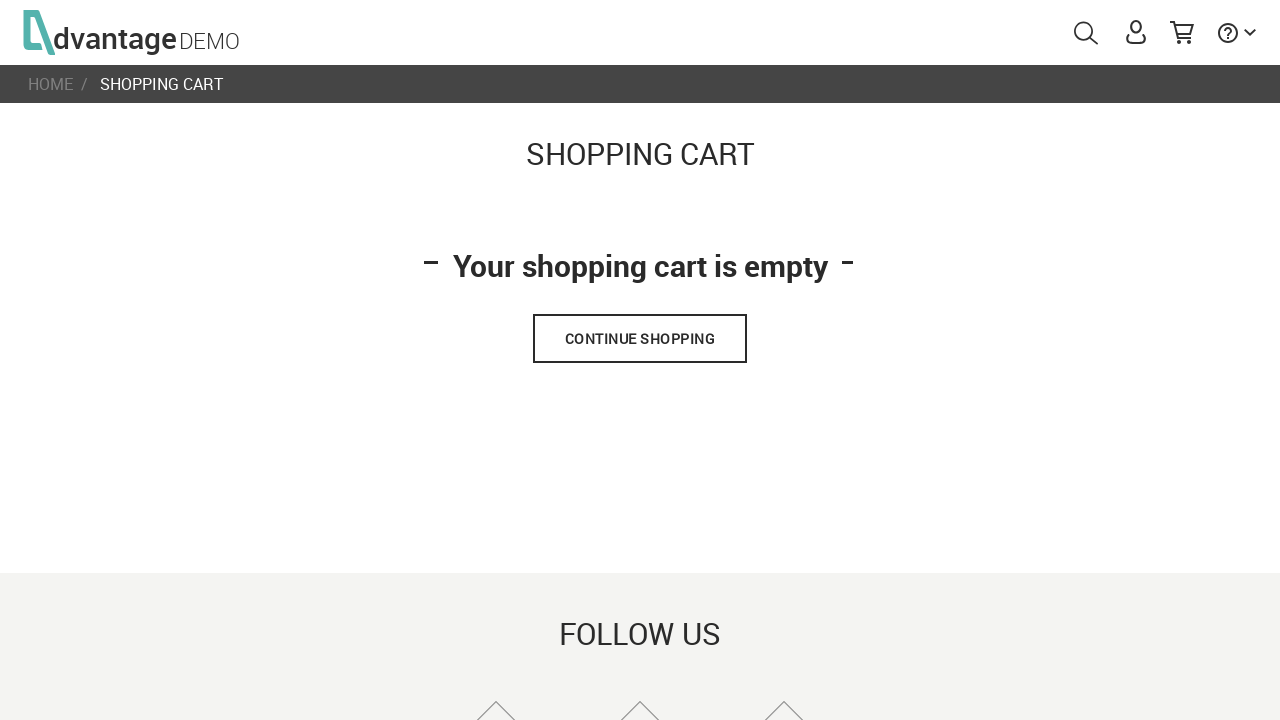